Navigates to ImpactGuru website, captures the page title, then navigates to IGF India website and captures that page title to verify both pages load correctly.

Starting URL: https://www.impactguru.com/

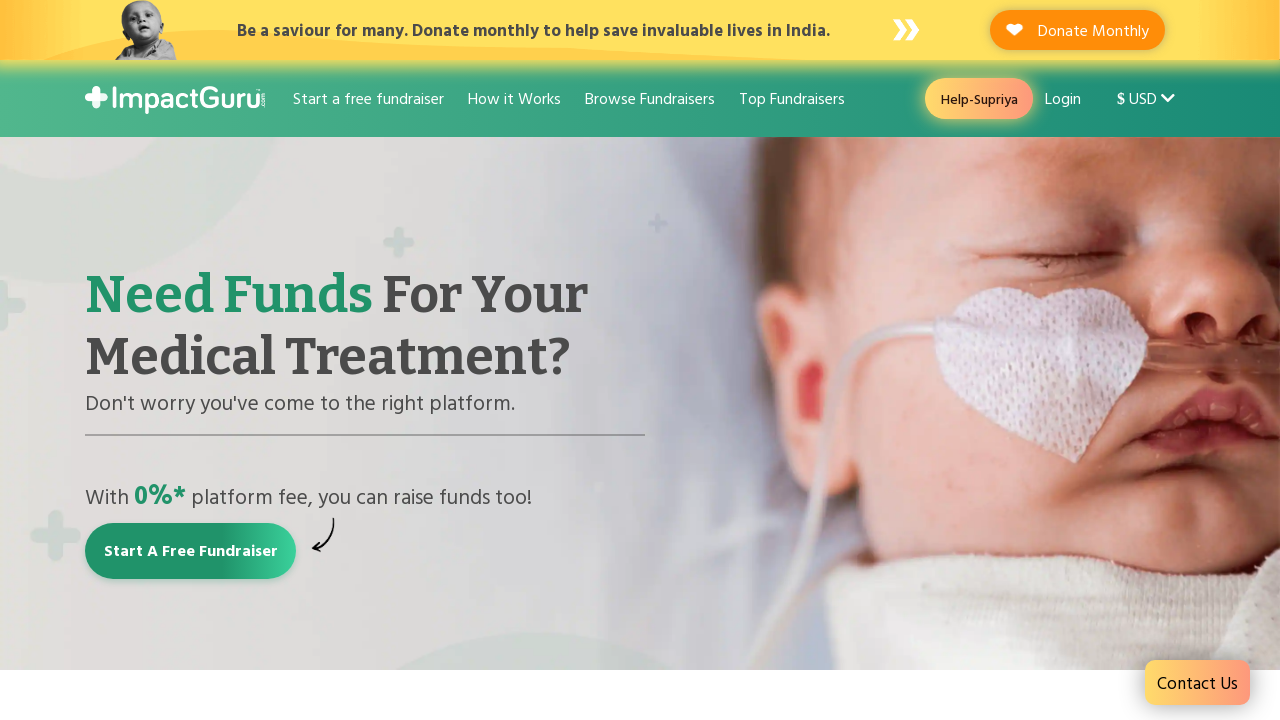

Captured page title from ImpactGuru website
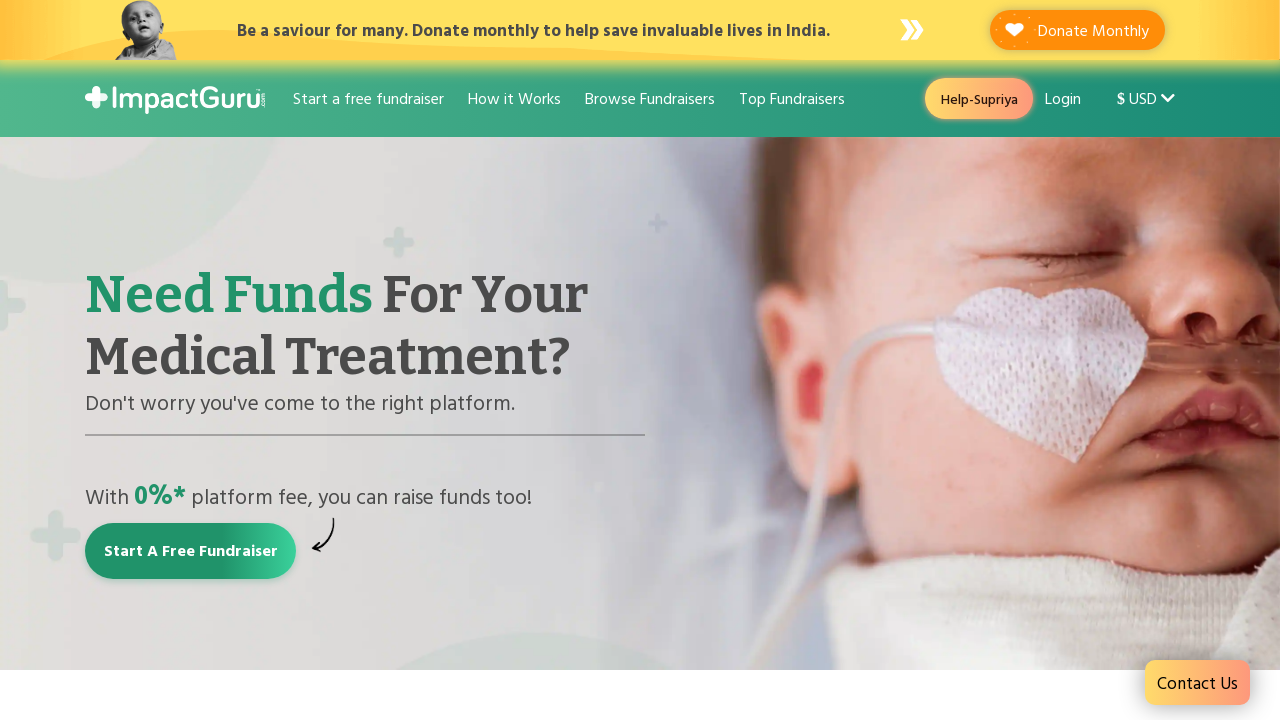

Navigated to IGF India website
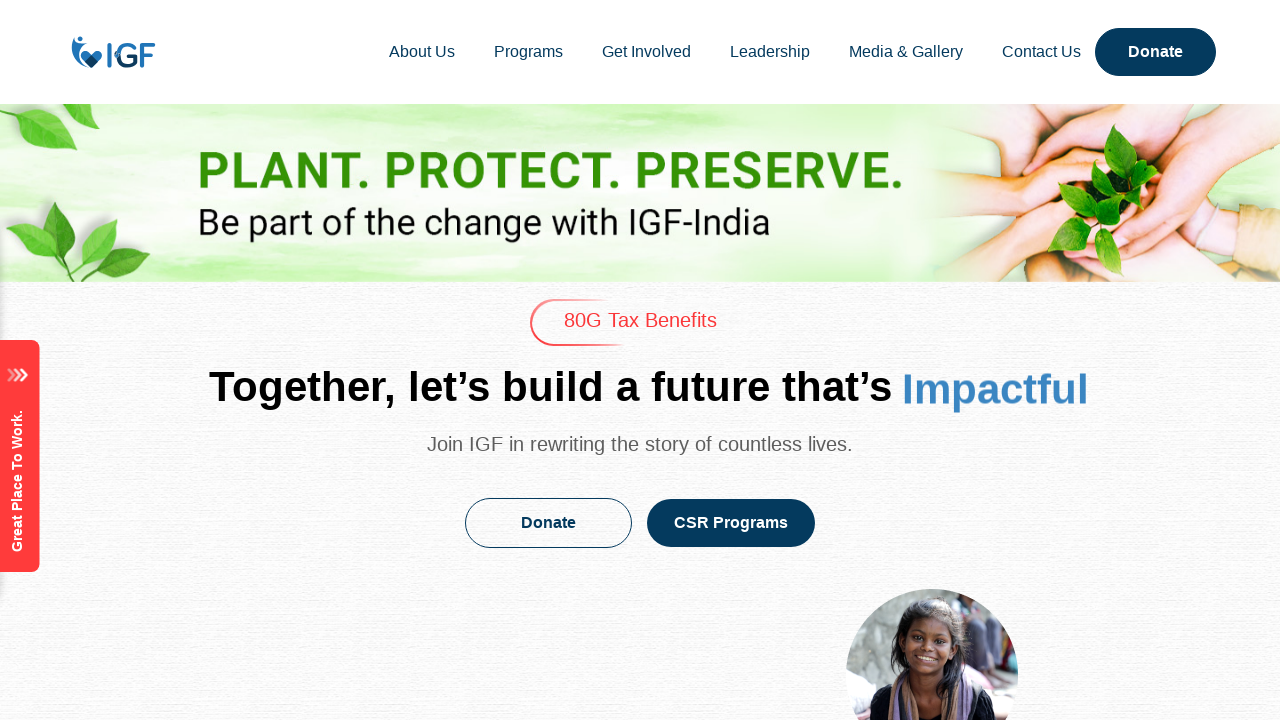

Captured page title from IGF India website
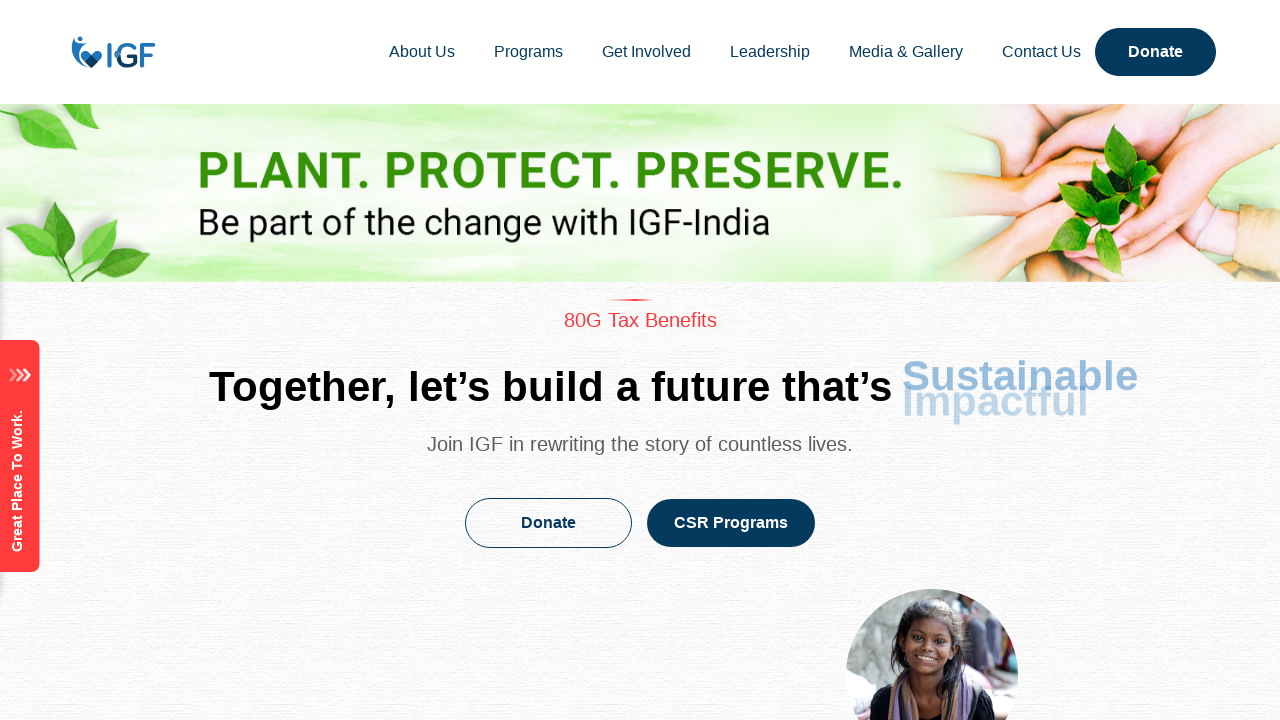

Verified ImpactGuru page title is not None
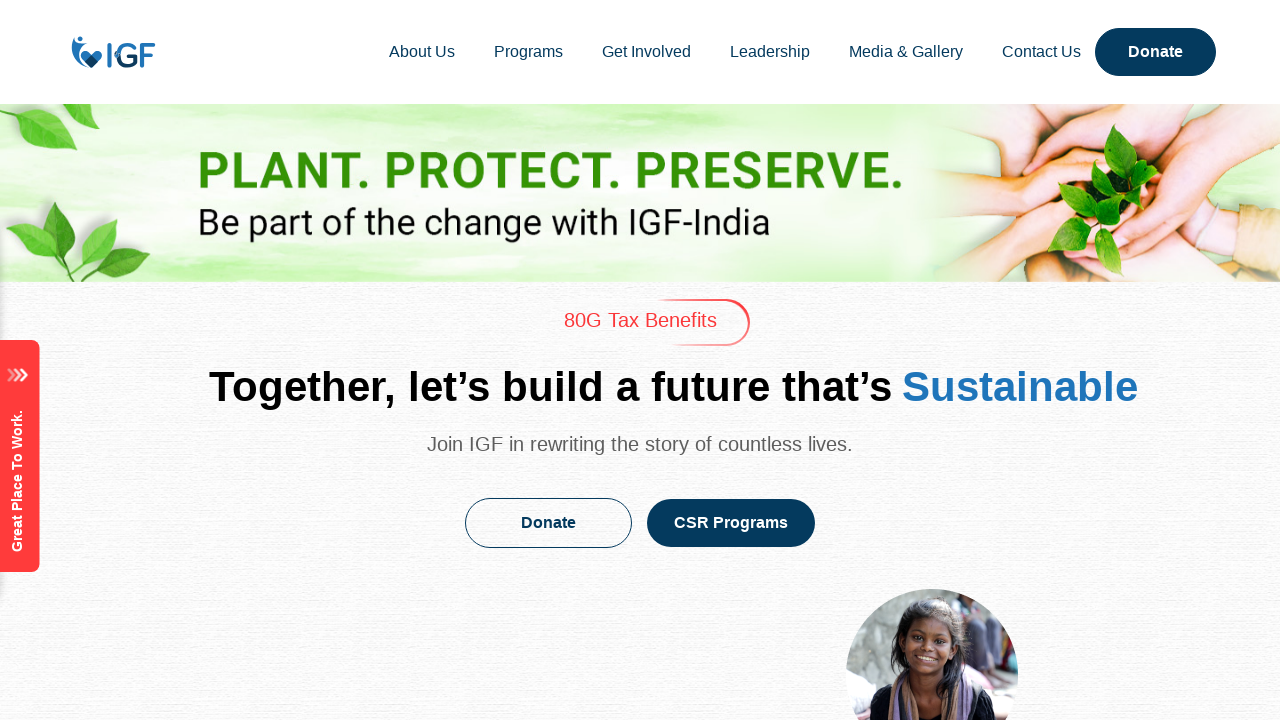

Verified IGF India page title is not None
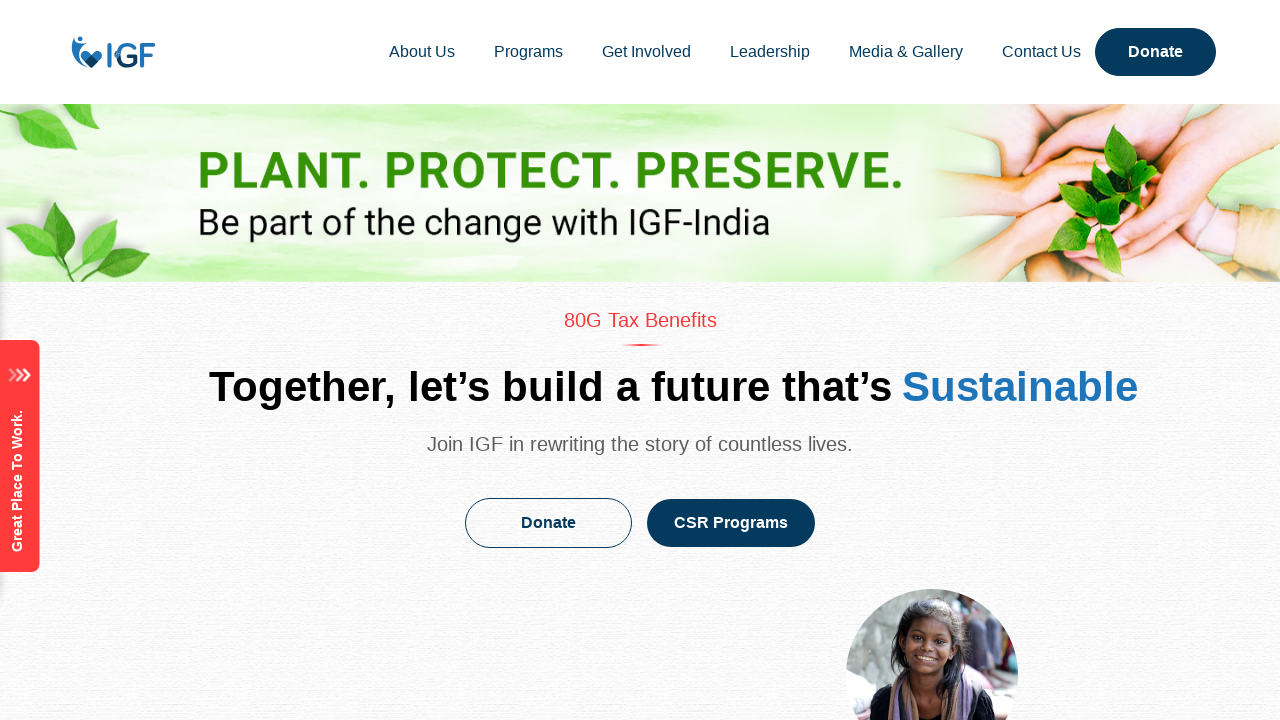

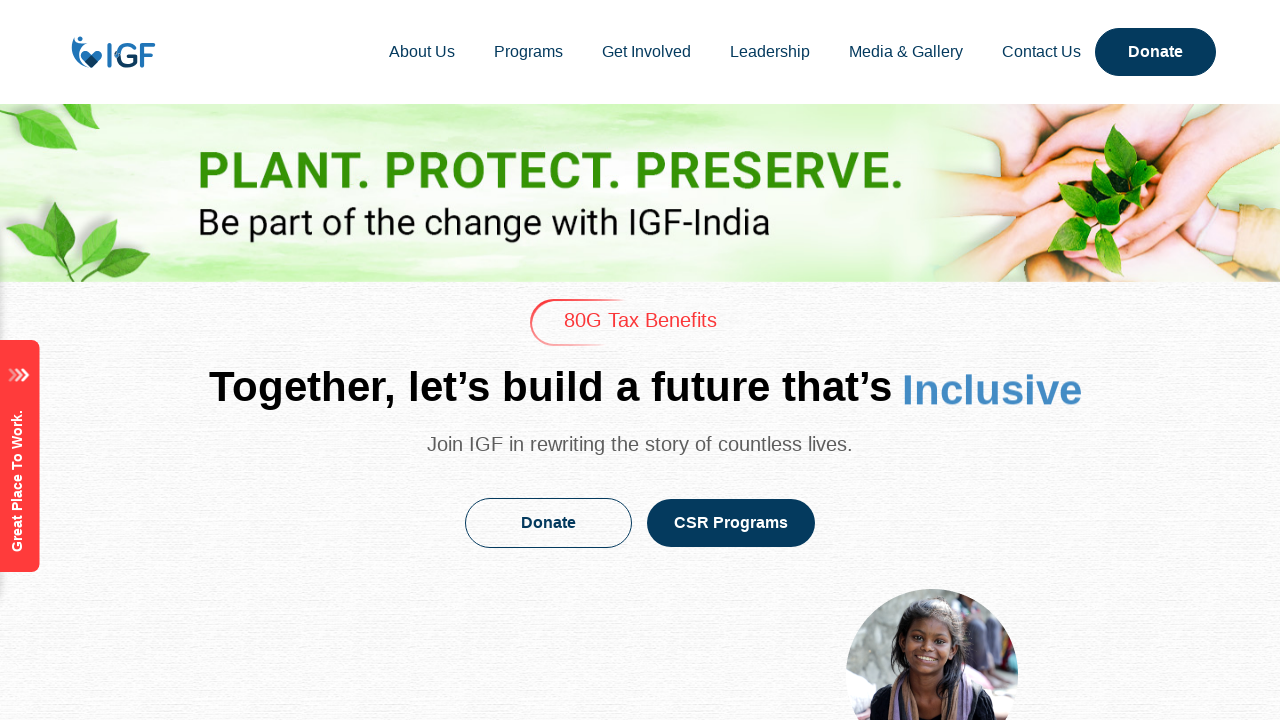